Tests the add/remove elements functionality by clicking the "Add Element" button a random number of times to create delete buttons, then clicking delete buttons a random number of times, verifying the remaining element count matches expectations.

Starting URL: http://the-internet.herokuapp.com/add_remove_elements/

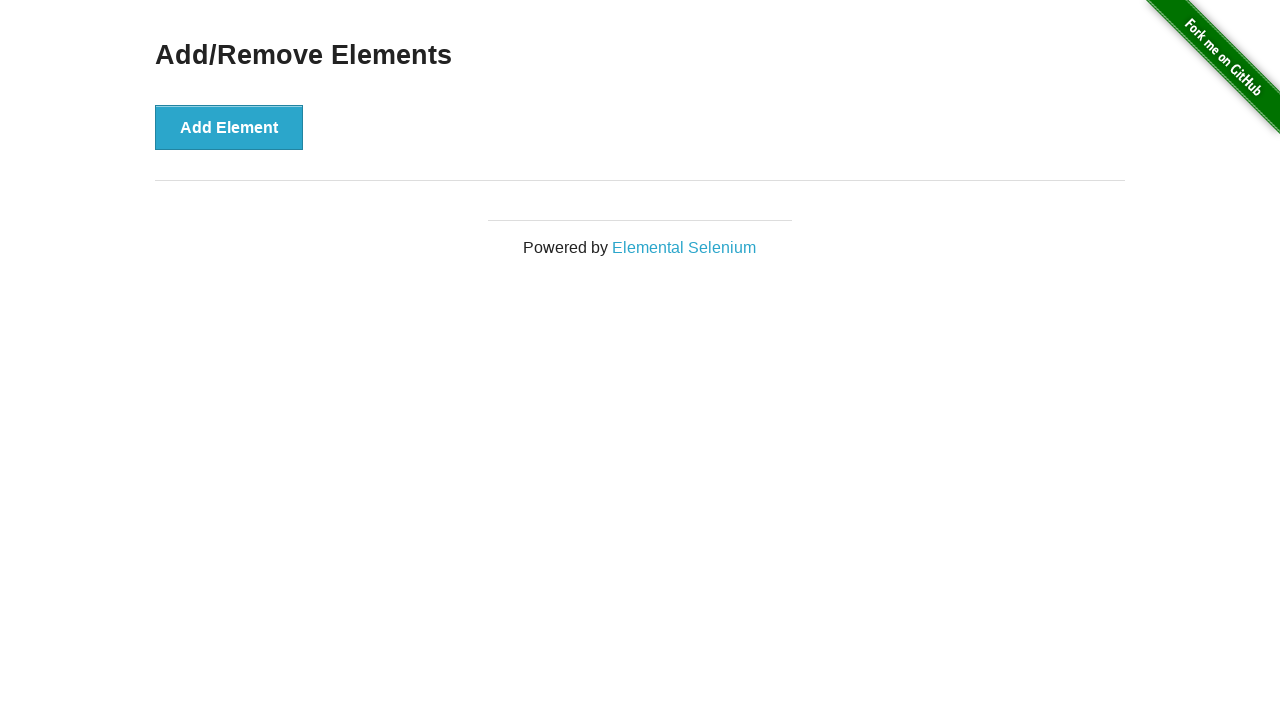

Generated random number of elements to create: 9
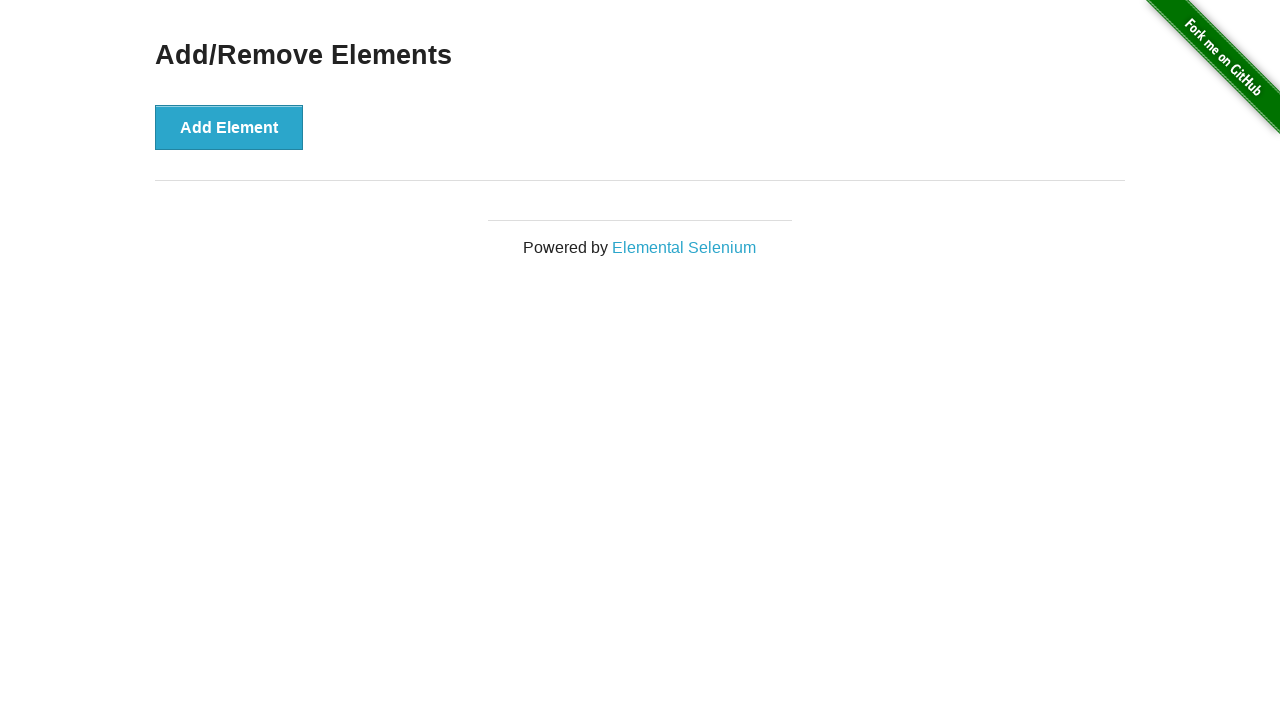

Clicked 'Add Element' button (iteration 1 of 10) at (229, 127) on button[onclick='addElement()']
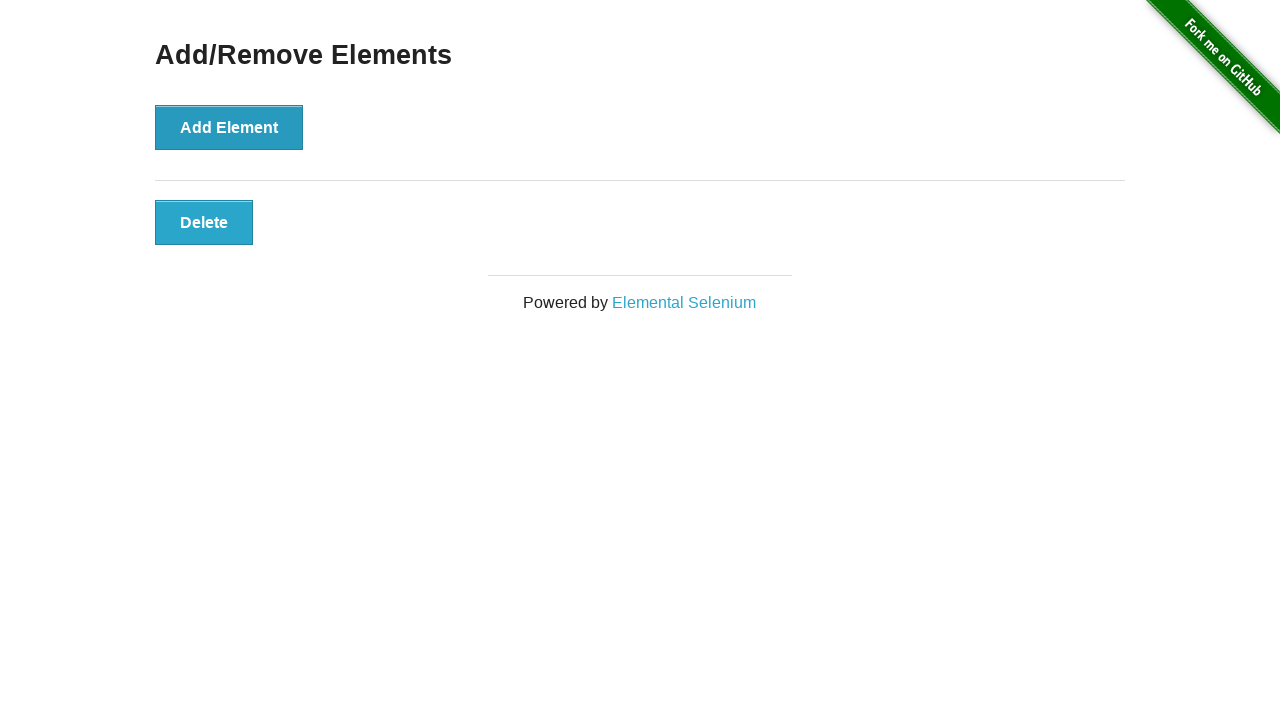

Clicked 'Add Element' button (iteration 2 of 10) at (229, 127) on button[onclick='addElement()']
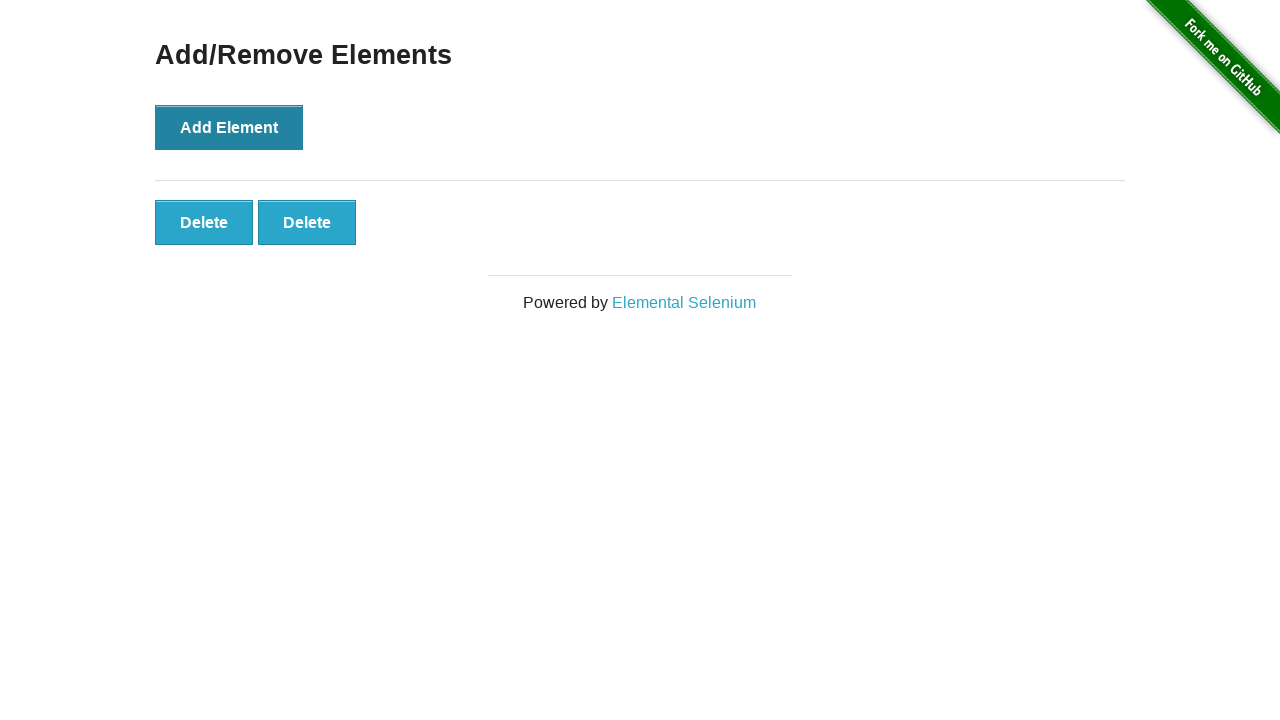

Clicked 'Add Element' button (iteration 3 of 10) at (229, 127) on button[onclick='addElement()']
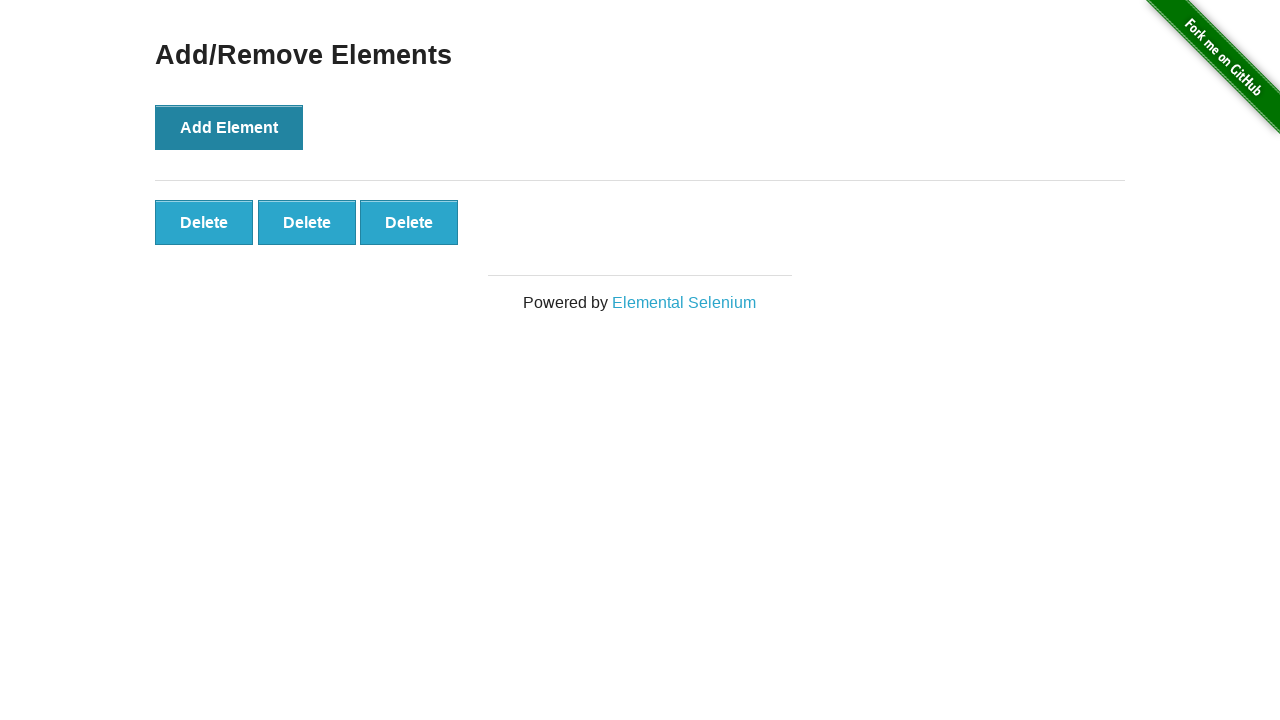

Clicked 'Add Element' button (iteration 4 of 10) at (229, 127) on button[onclick='addElement()']
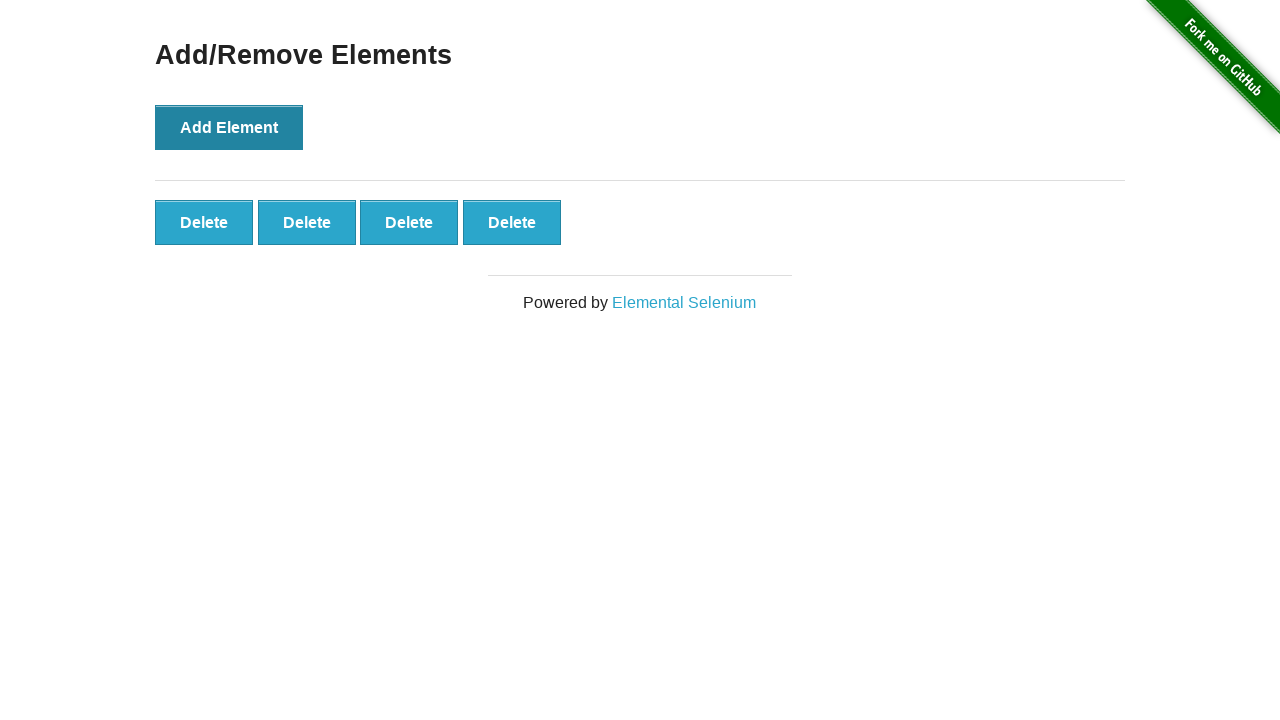

Clicked 'Add Element' button (iteration 5 of 10) at (229, 127) on button[onclick='addElement()']
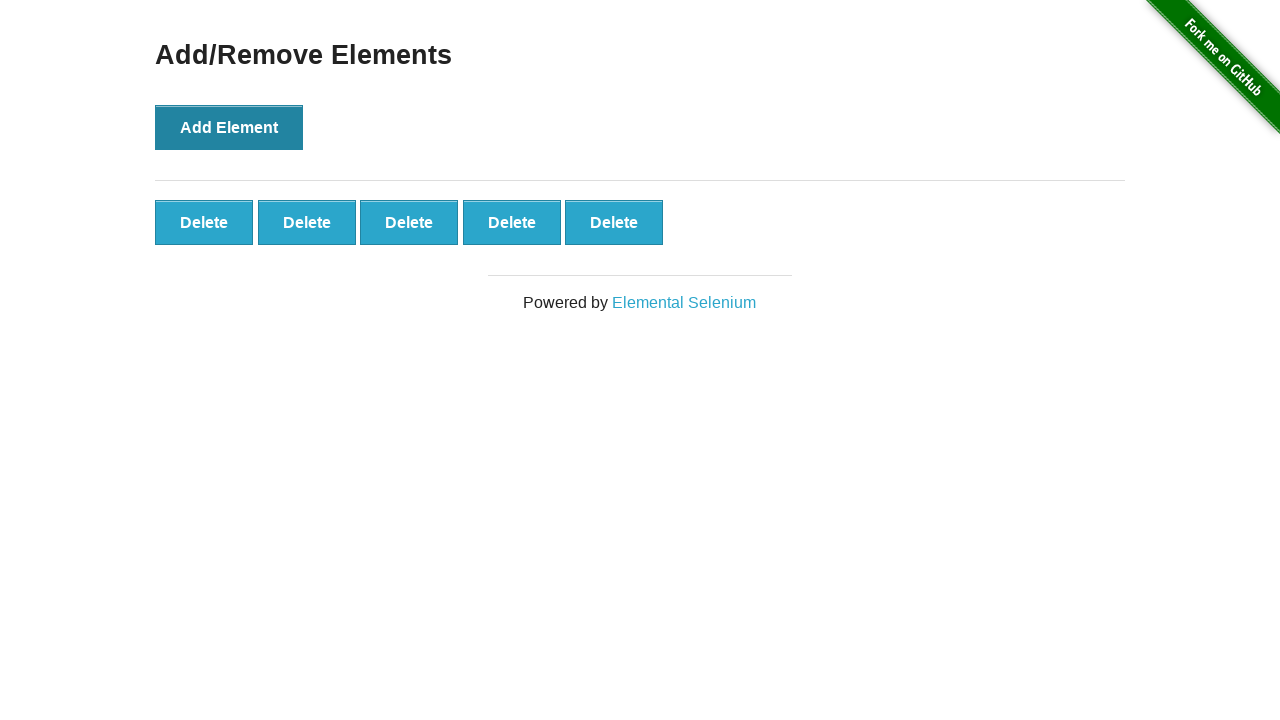

Clicked 'Add Element' button (iteration 6 of 10) at (229, 127) on button[onclick='addElement()']
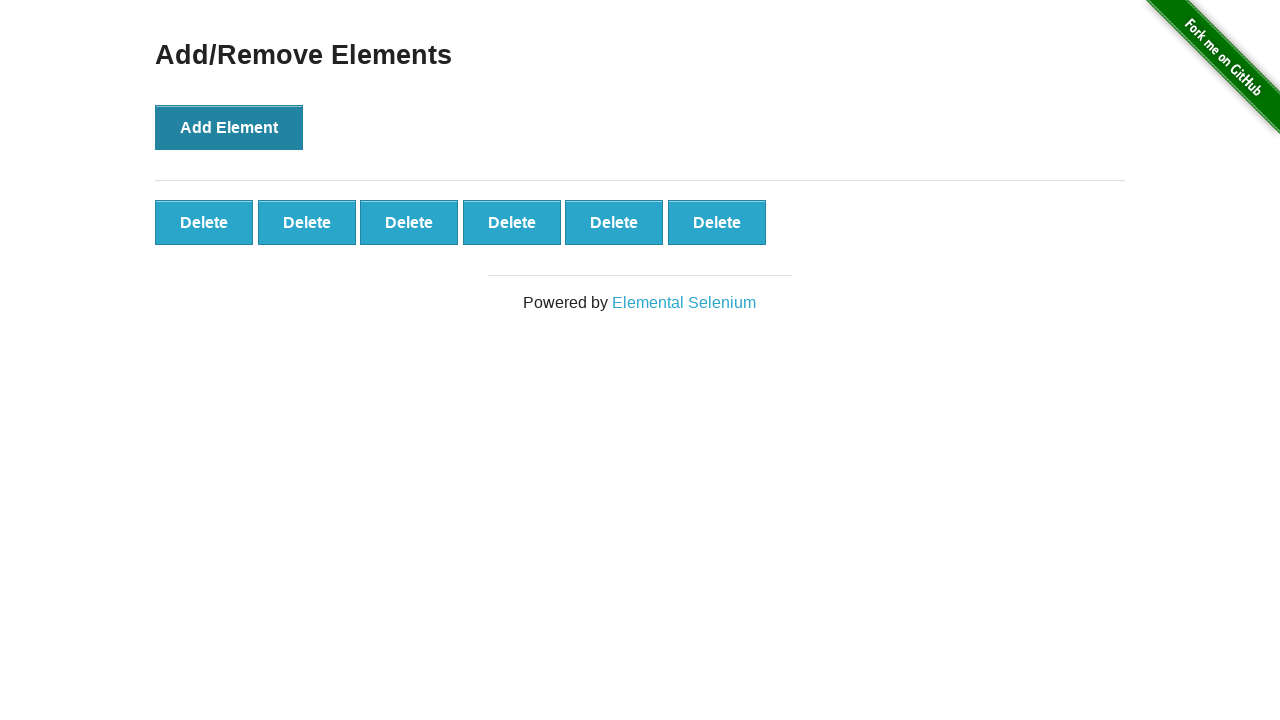

Clicked 'Add Element' button (iteration 7 of 10) at (229, 127) on button[onclick='addElement()']
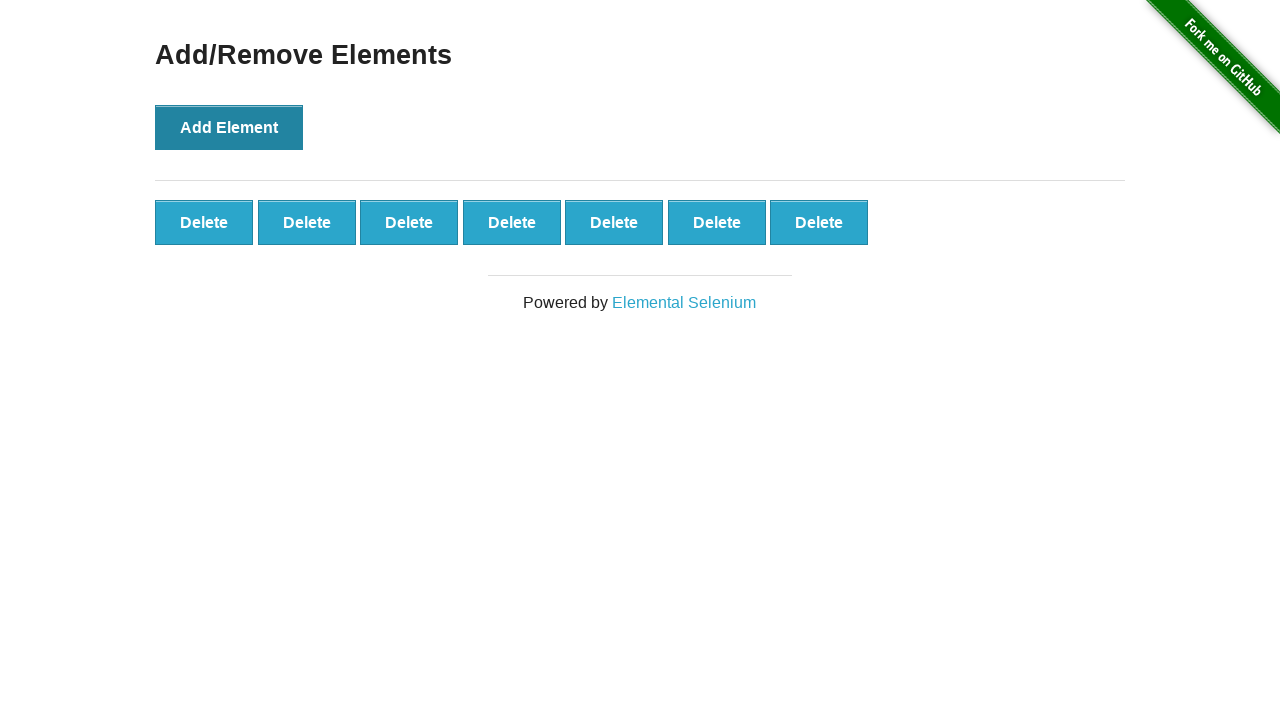

Clicked 'Add Element' button (iteration 8 of 10) at (229, 127) on button[onclick='addElement()']
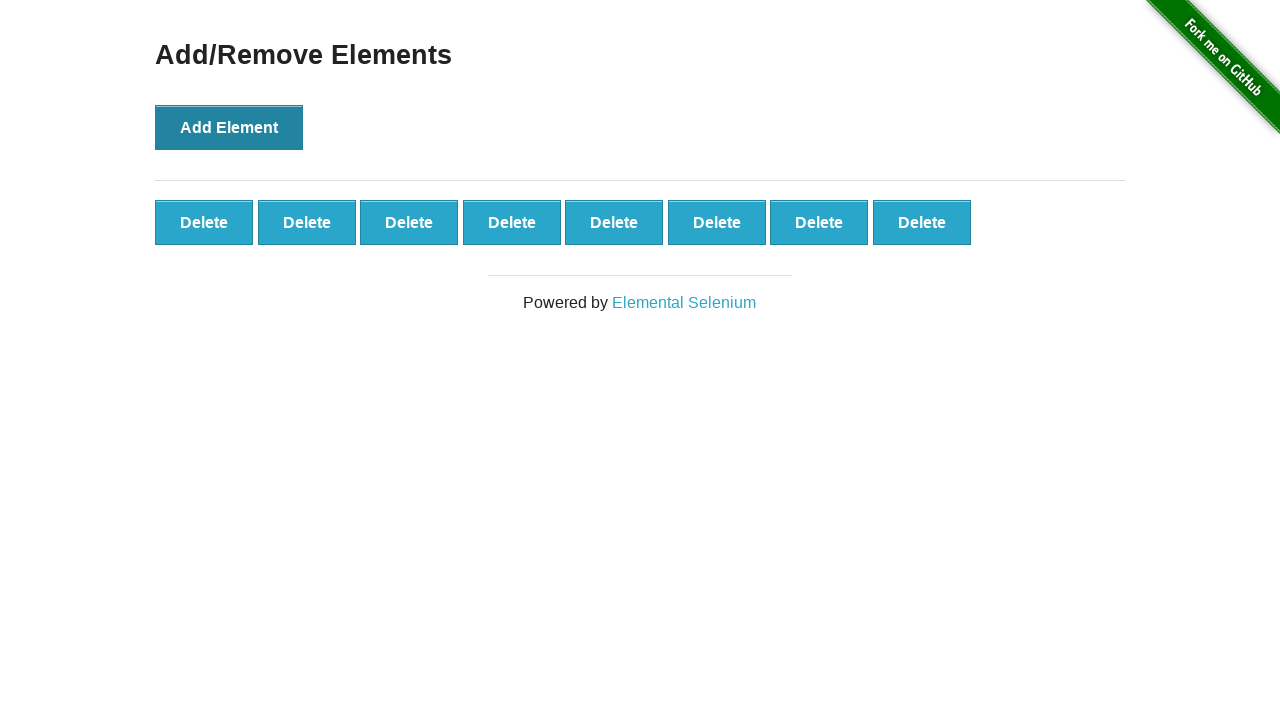

Clicked 'Add Element' button (iteration 9 of 10) at (229, 127) on button[onclick='addElement()']
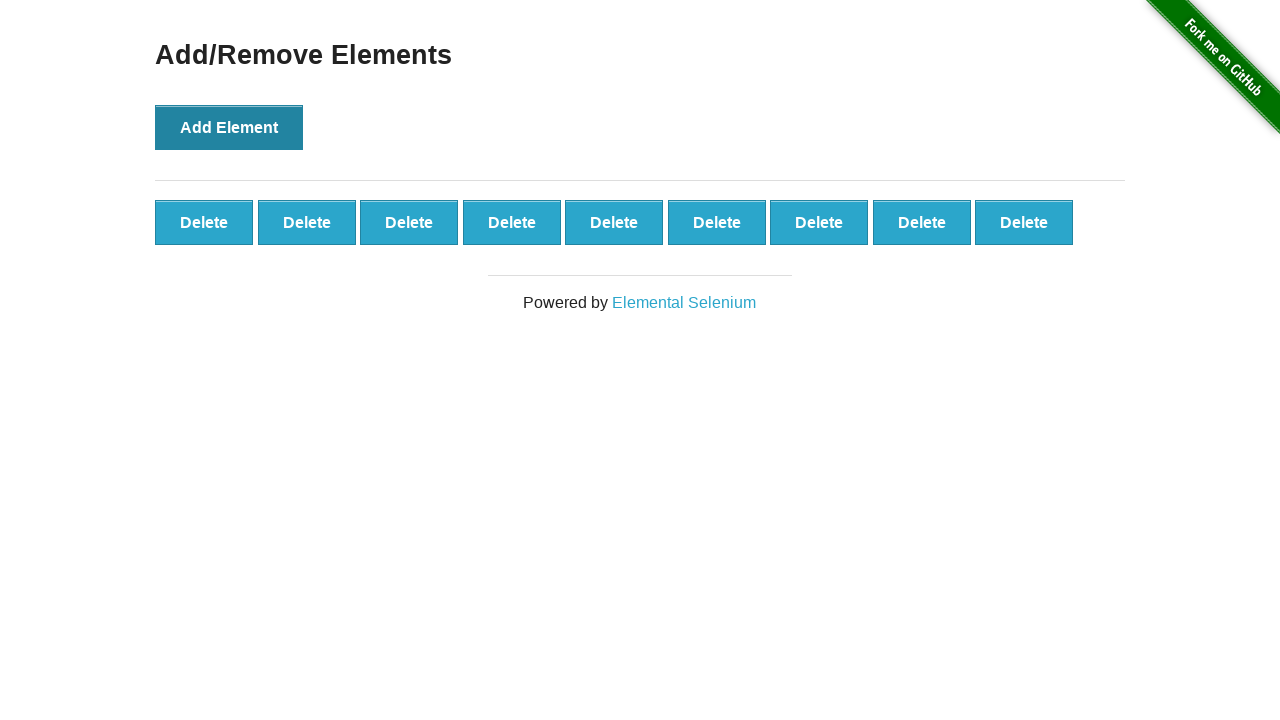

Clicked 'Add Element' button (iteration 10 of 10) at (229, 127) on button[onclick='addElement()']
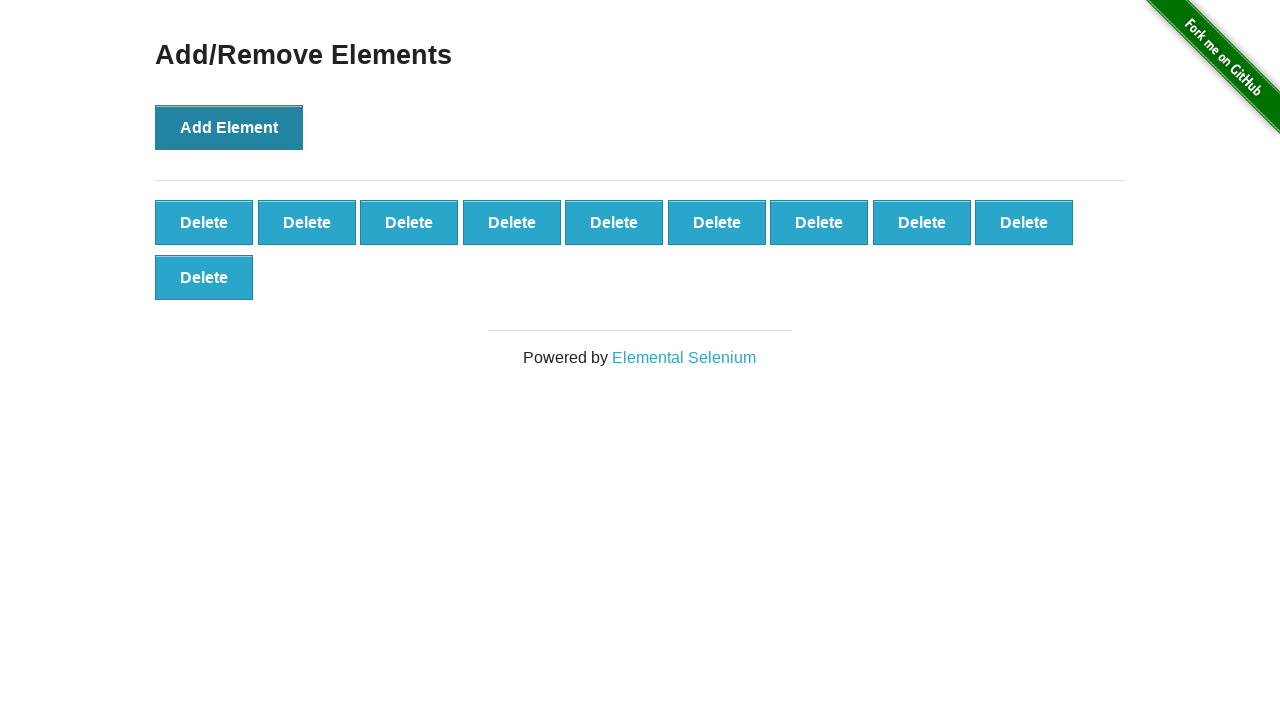

Generated random number of elements to delete: 8
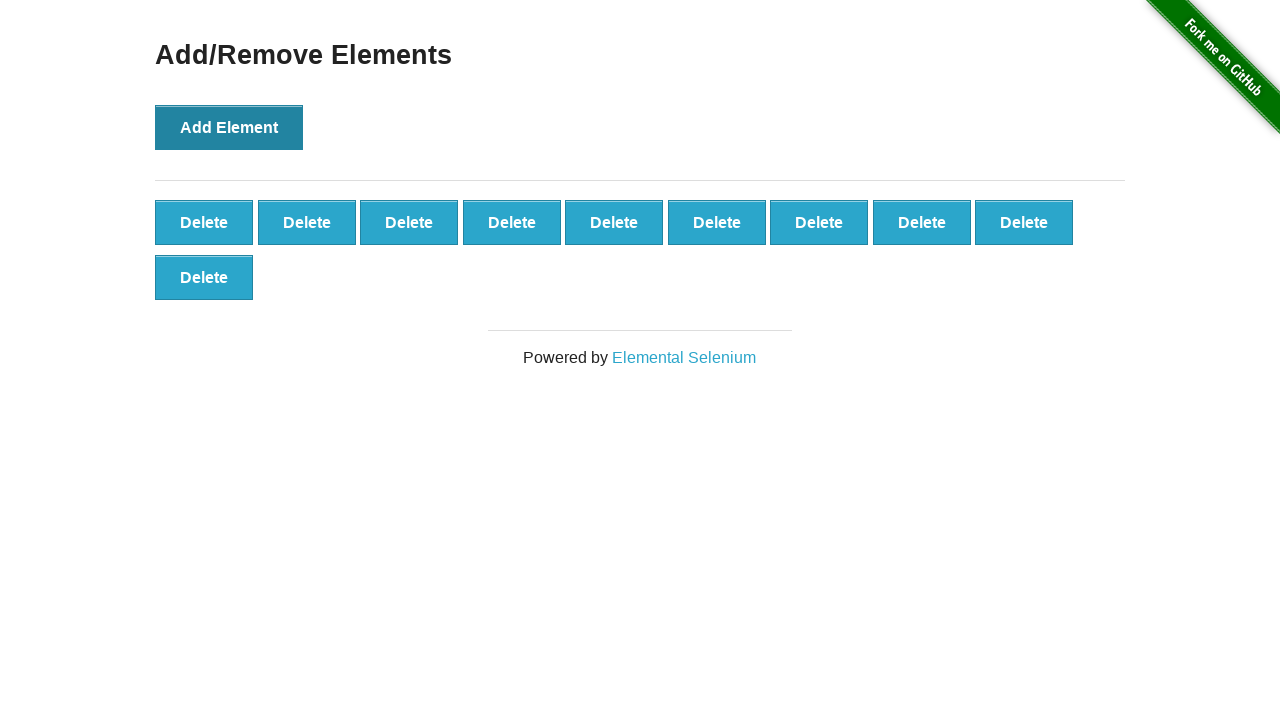

Clicked 'Delete Element' button (iteration 1 of 9) at (204, 222) on button[onclick='deleteElement()']
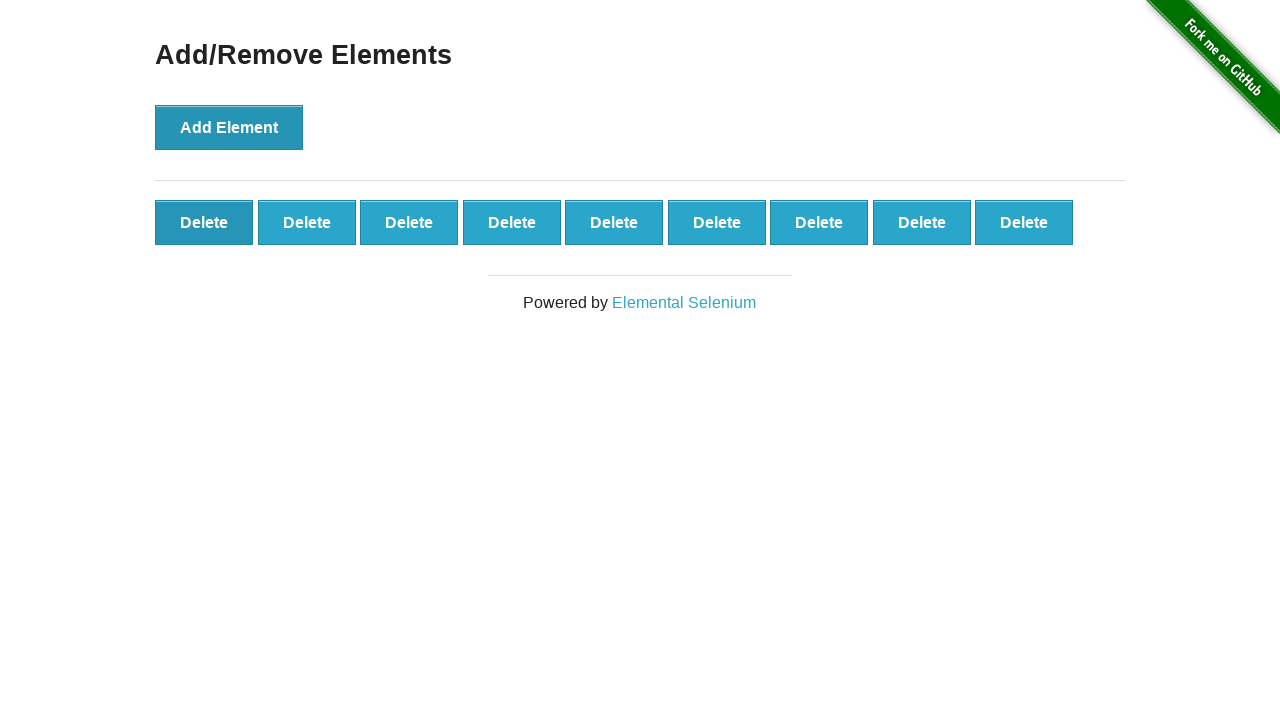

Clicked 'Delete Element' button (iteration 2 of 9) at (204, 222) on button[onclick='deleteElement()']
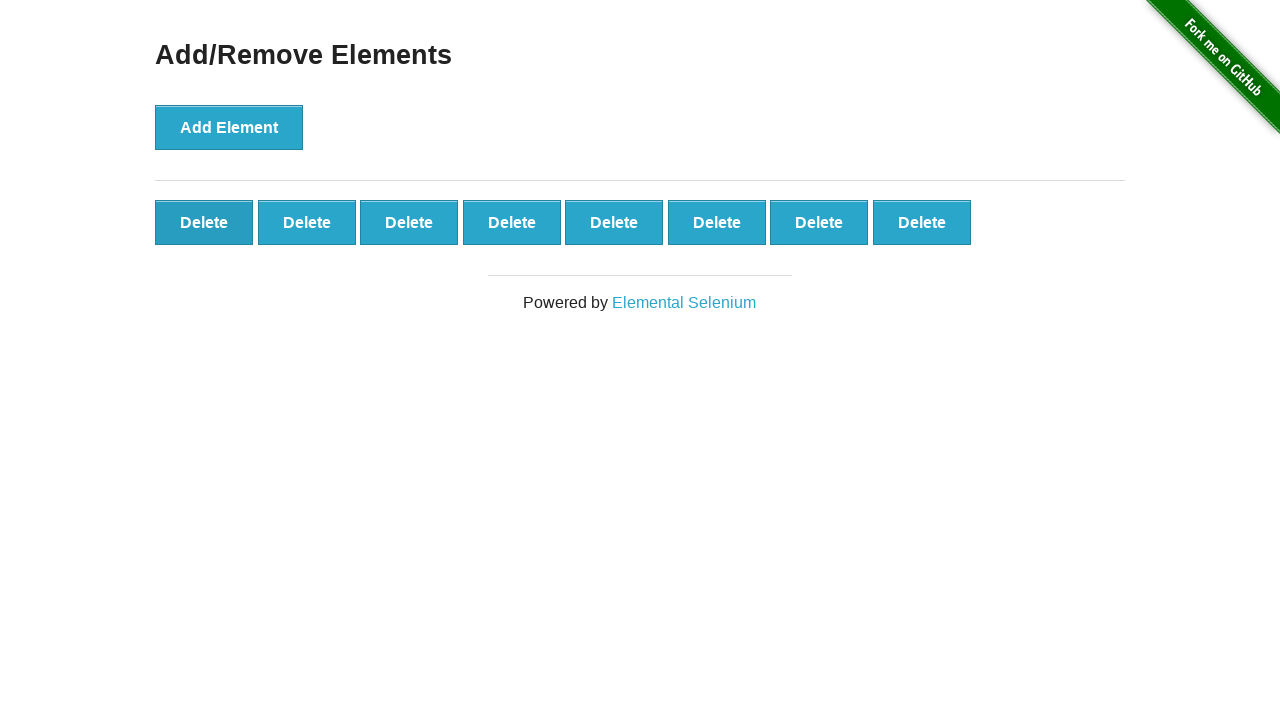

Clicked 'Delete Element' button (iteration 3 of 9) at (204, 222) on button[onclick='deleteElement()']
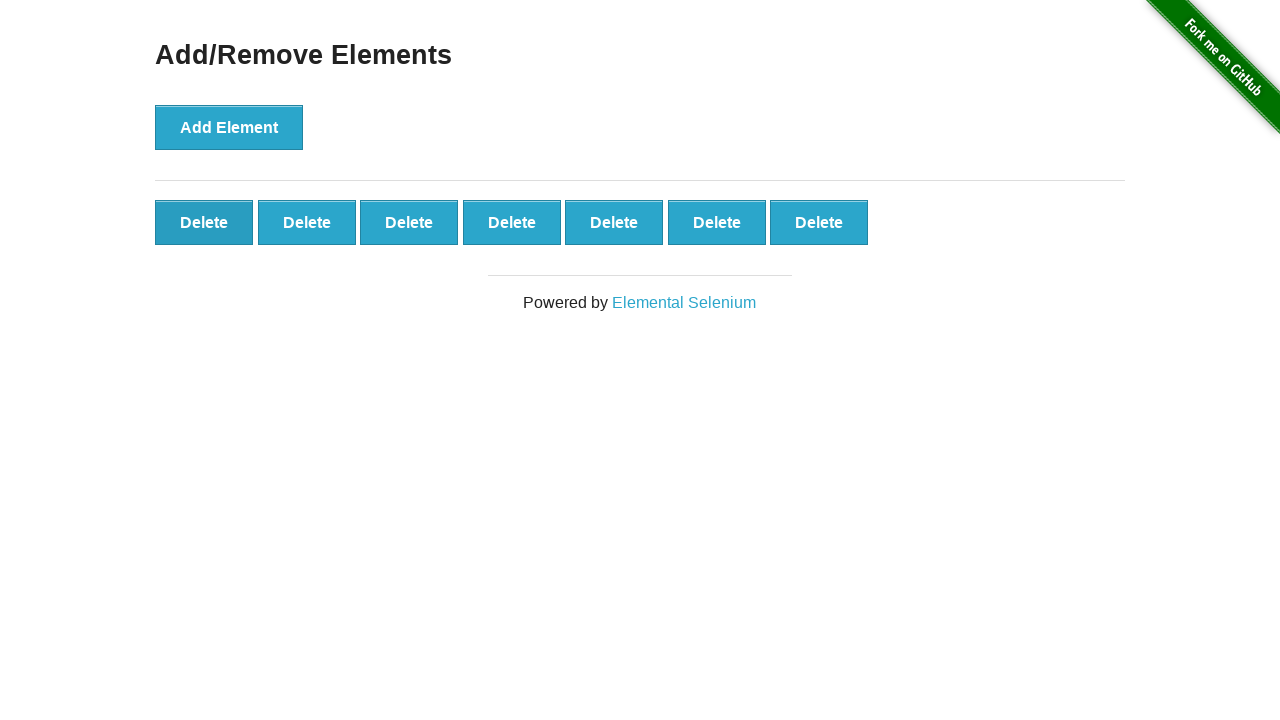

Clicked 'Delete Element' button (iteration 4 of 9) at (204, 222) on button[onclick='deleteElement()']
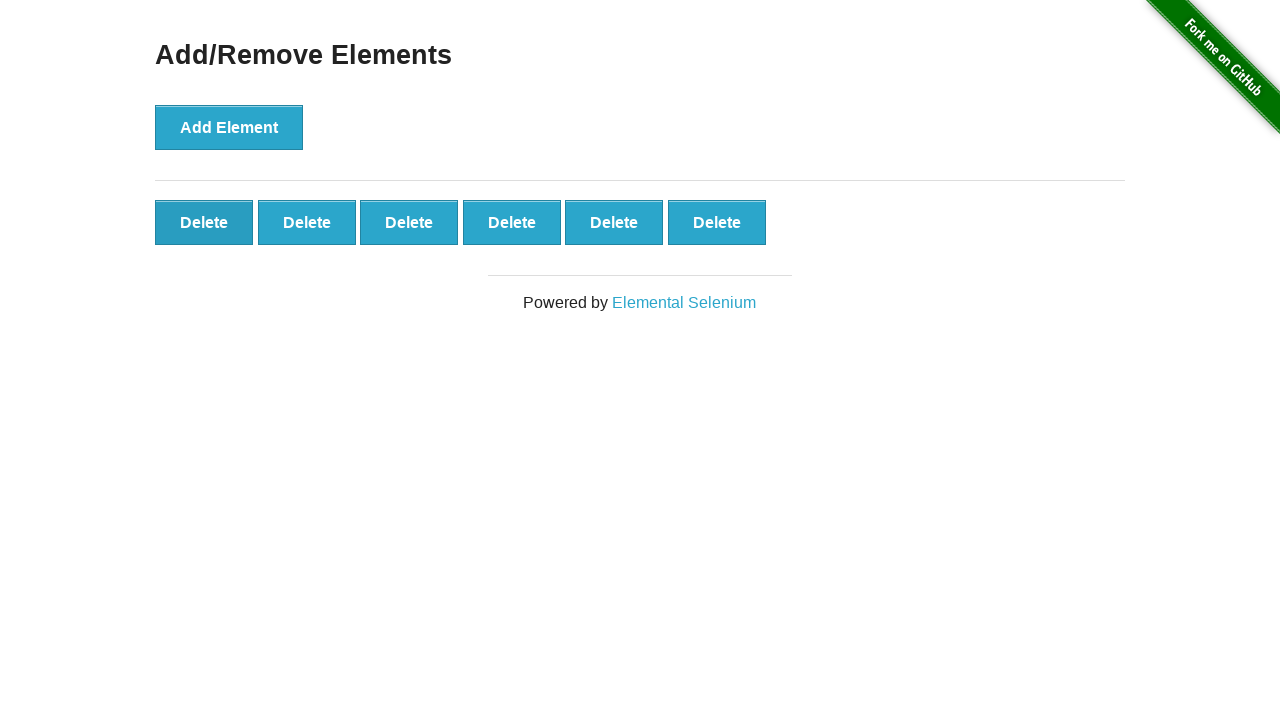

Clicked 'Delete Element' button (iteration 5 of 9) at (204, 222) on button[onclick='deleteElement()']
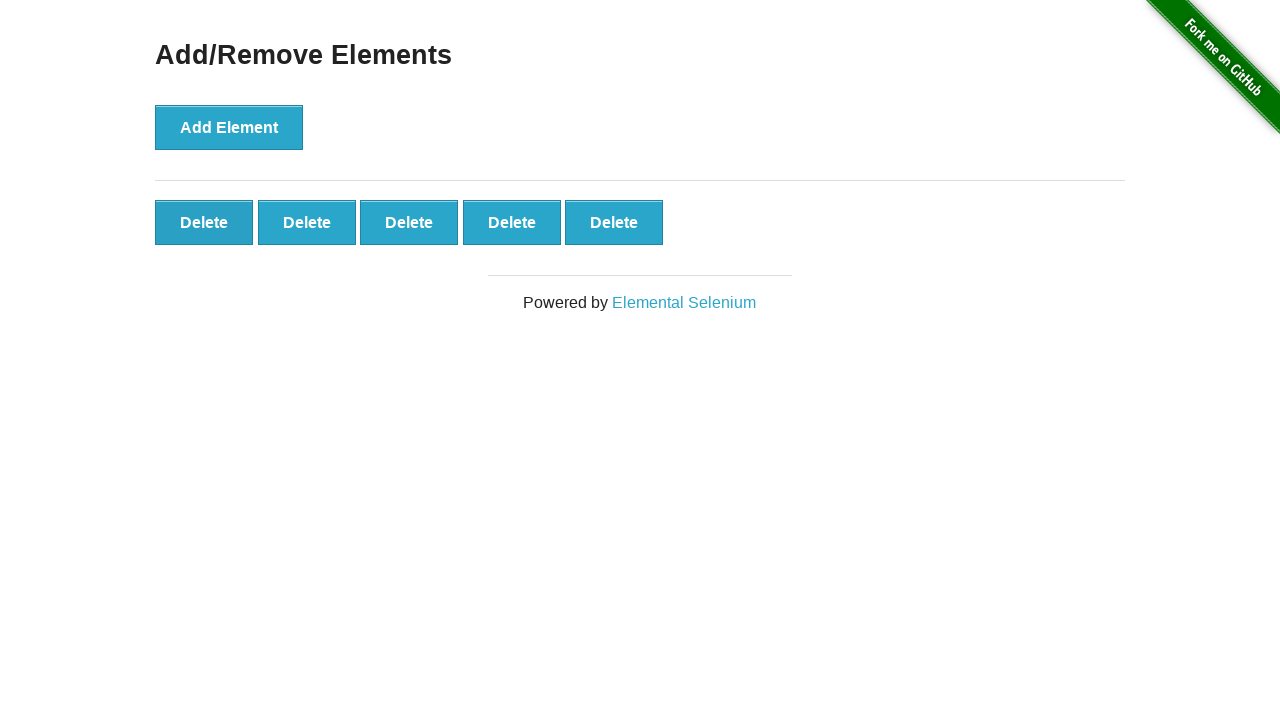

Clicked 'Delete Element' button (iteration 6 of 9) at (204, 222) on button[onclick='deleteElement()']
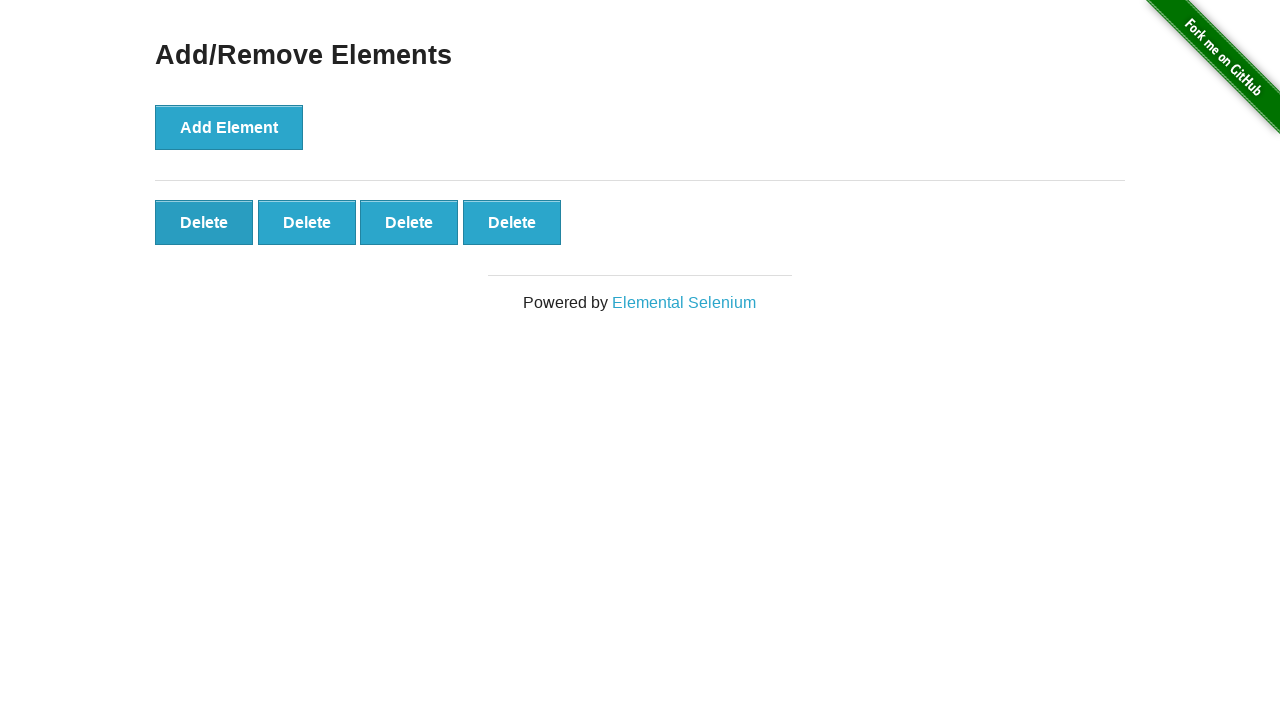

Clicked 'Delete Element' button (iteration 7 of 9) at (204, 222) on button[onclick='deleteElement()']
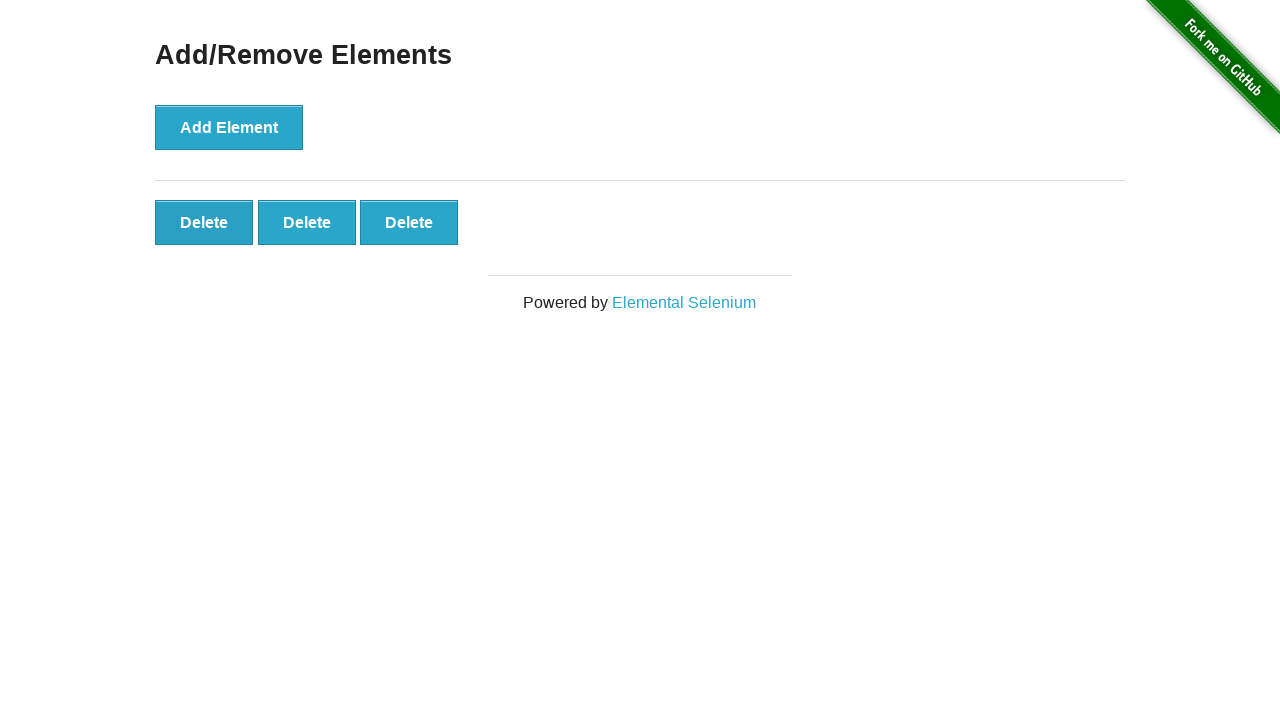

Clicked 'Delete Element' button (iteration 8 of 9) at (204, 222) on button[onclick='deleteElement()']
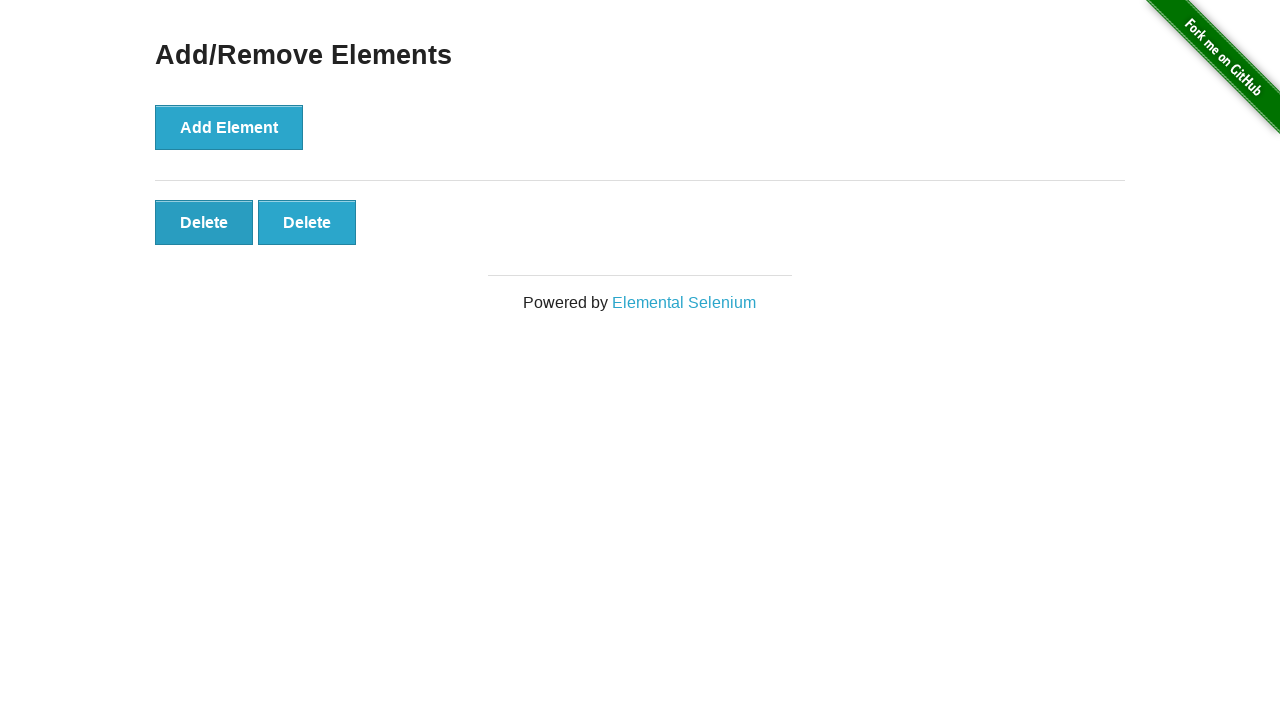

Clicked 'Delete Element' button (iteration 9 of 9) at (204, 222) on button[onclick='deleteElement()']
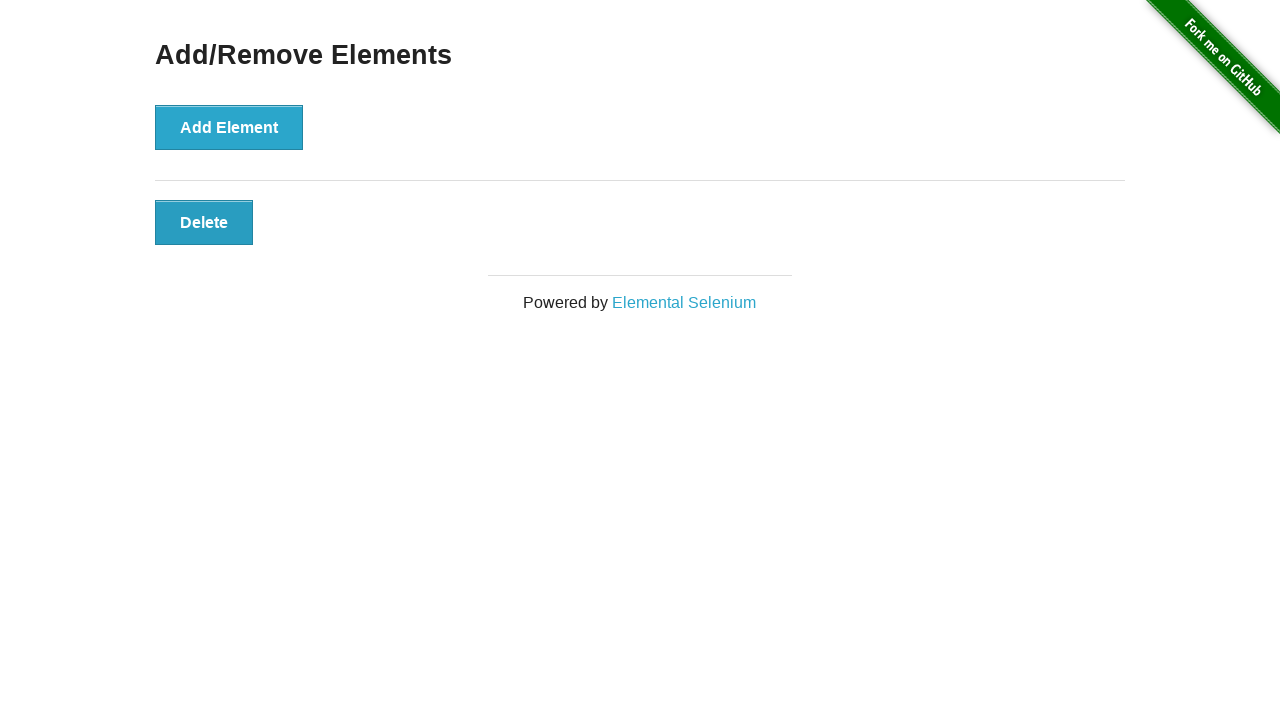

Counted remaining delete buttons: 1
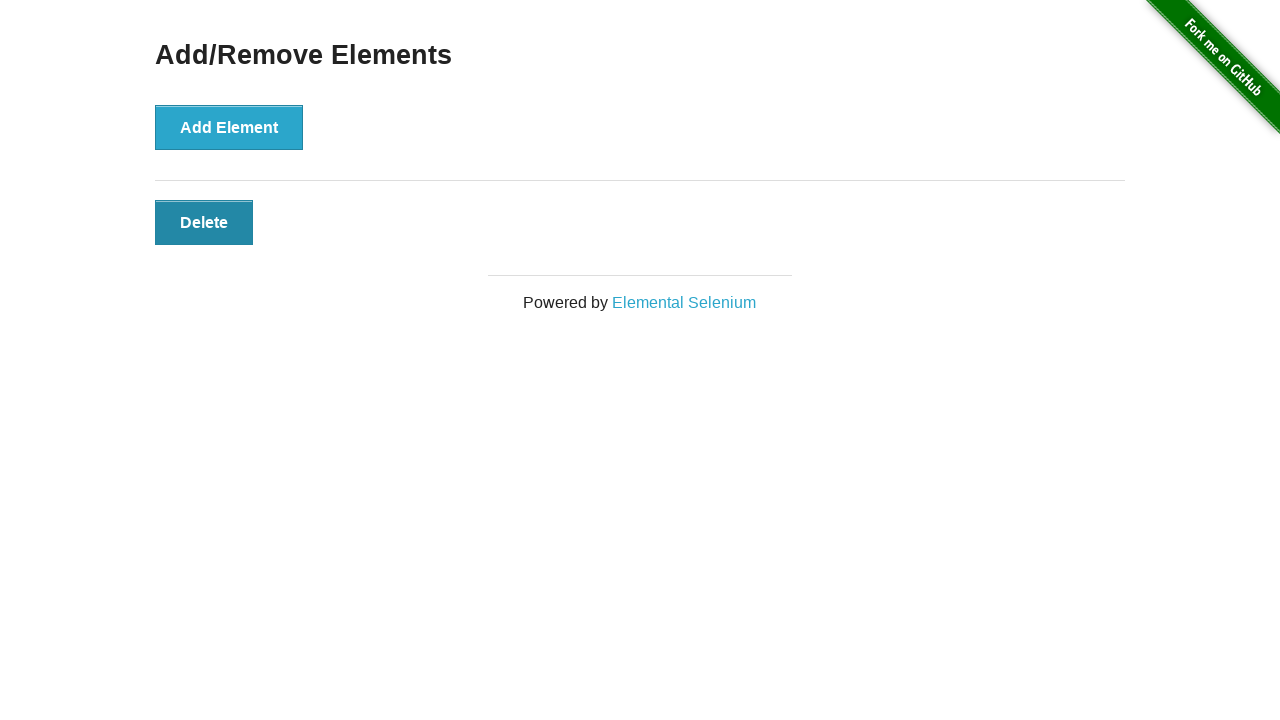

Verified element count: expected 1, found 1 - assertion passed
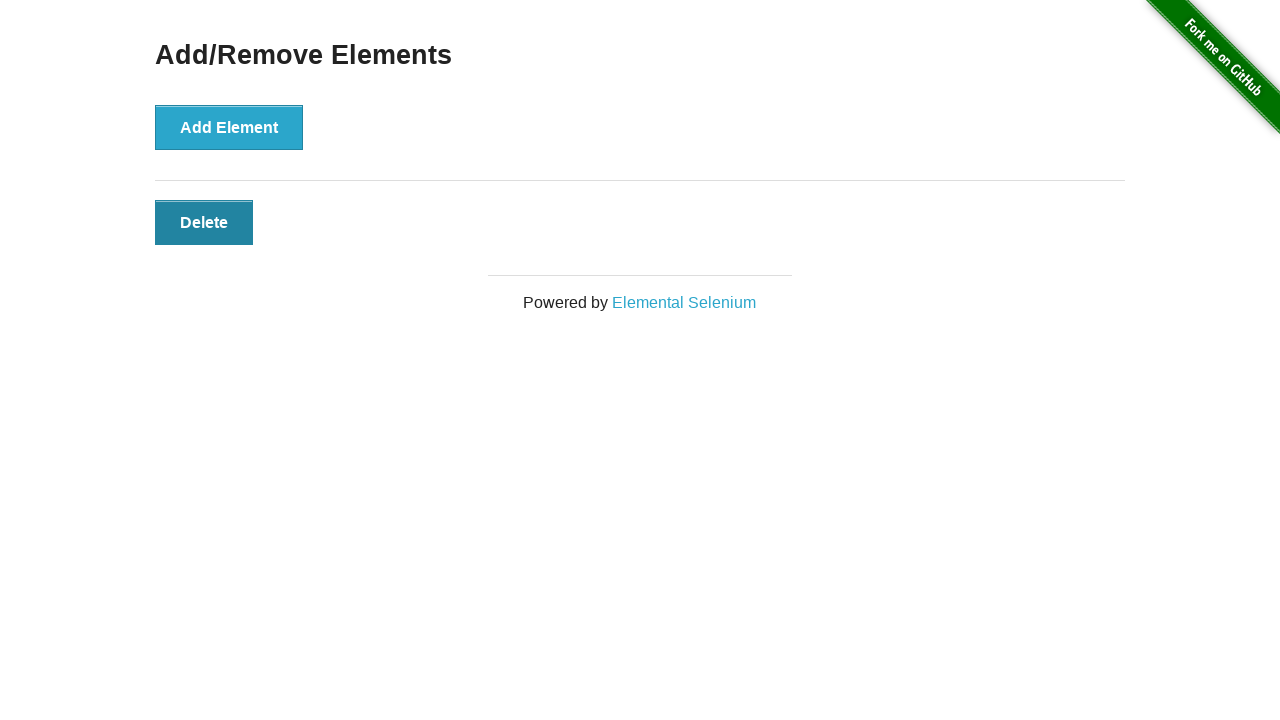

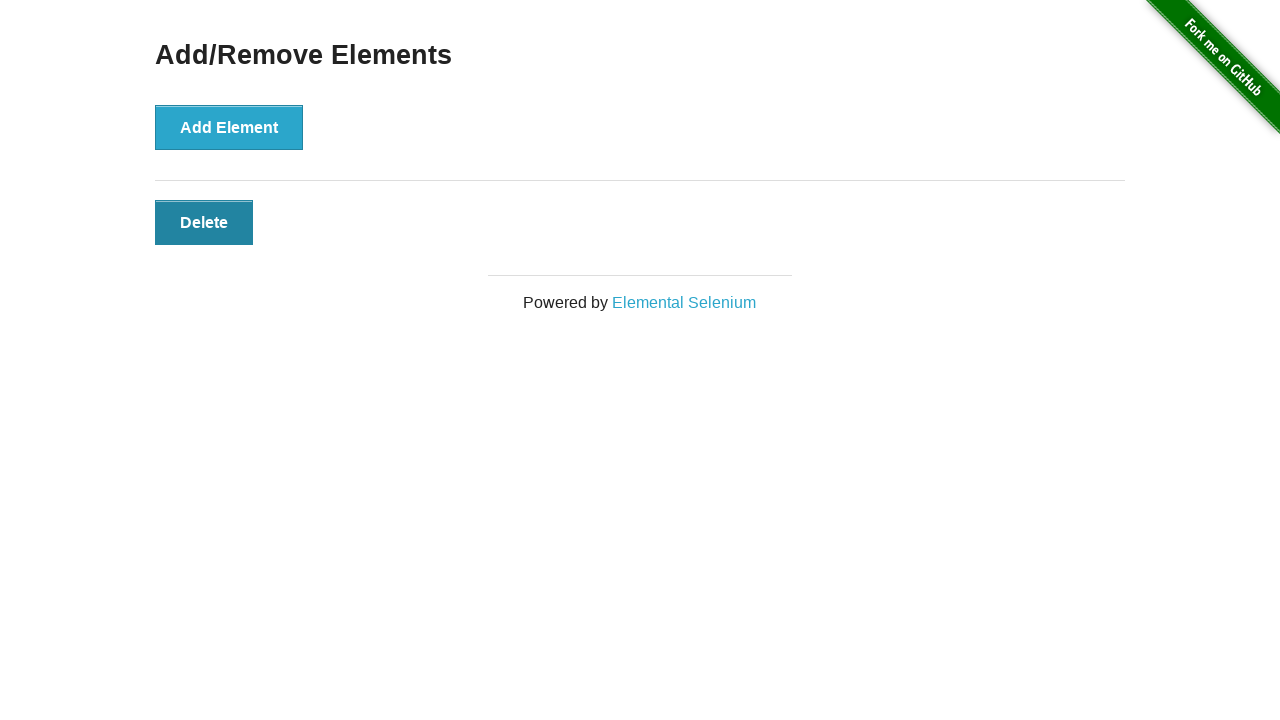